Tests mobile navigation by emulating a mobile device viewport, clicking the navbar toggler to open the mobile menu, and navigating to the Library page

Starting URL: https://rahulshettyacademy.com/angularAppdemo/

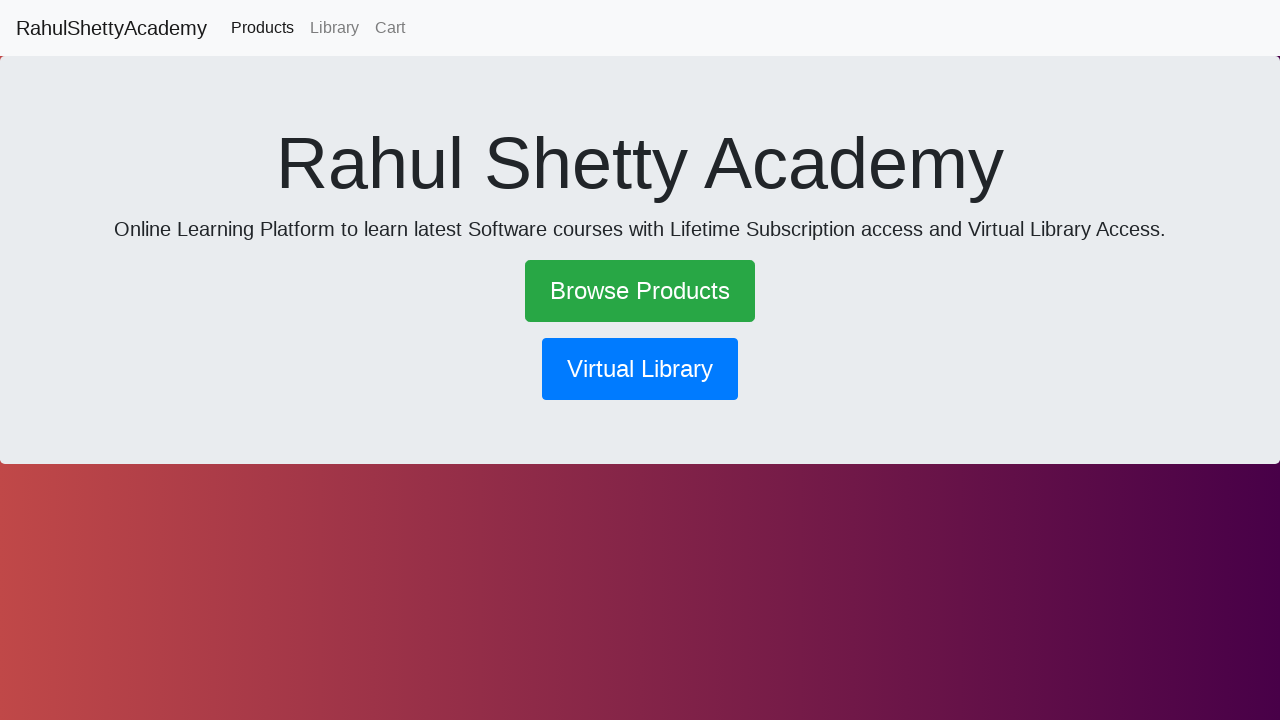

Set viewport to mobile dimensions (600x1000)
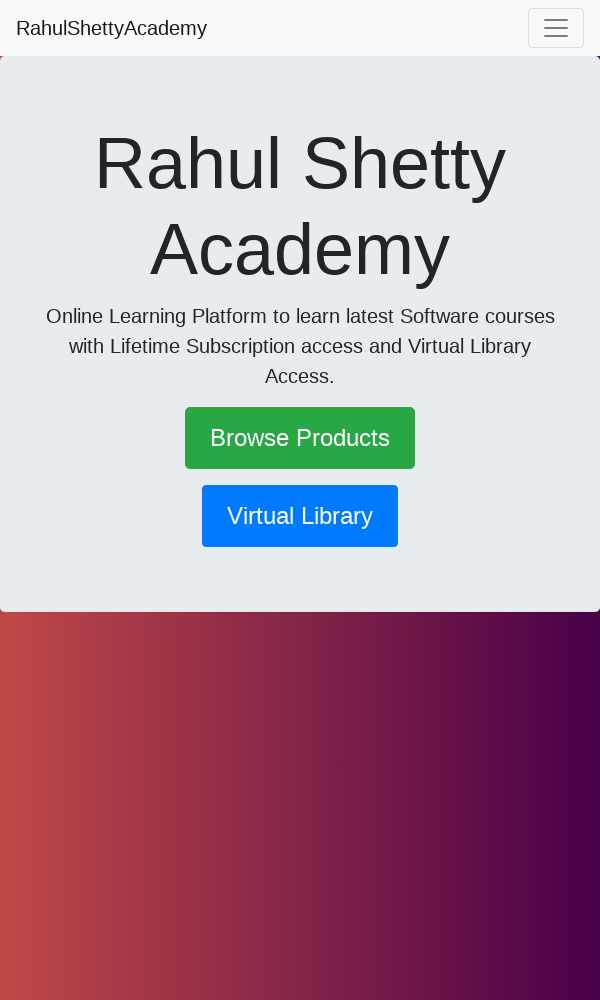

Clicked navbar toggler to open mobile menu at (556, 28) on .navbar-toggler
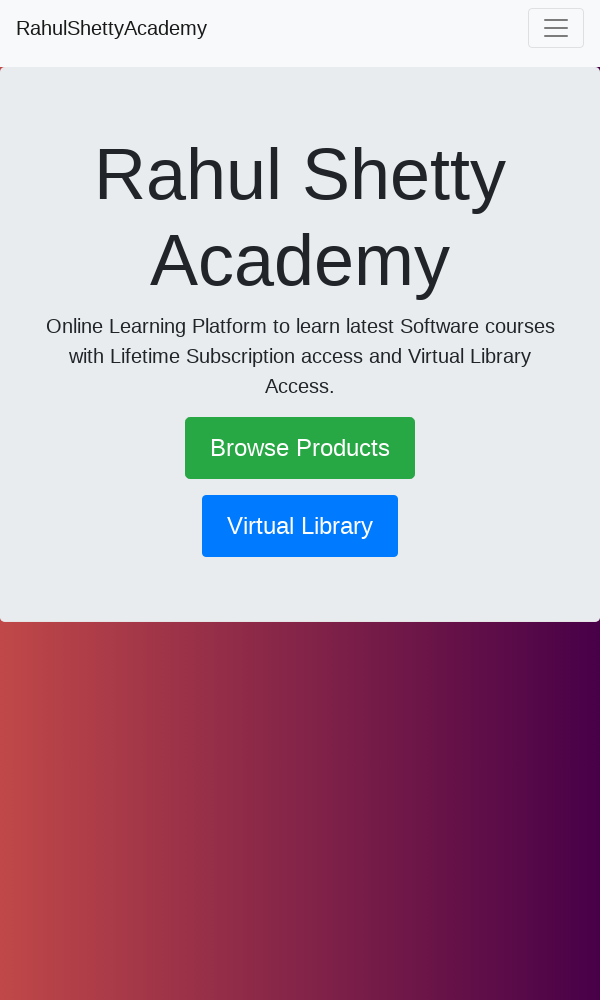

Waited for mobile menu to expand
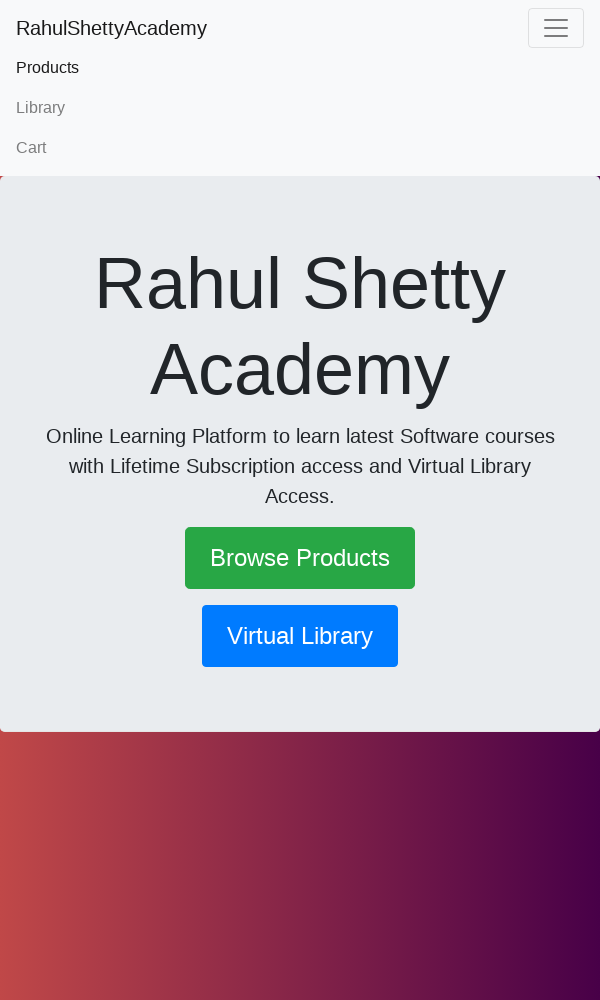

Clicked on Library link in mobile menu at (300, 108) on text=Library
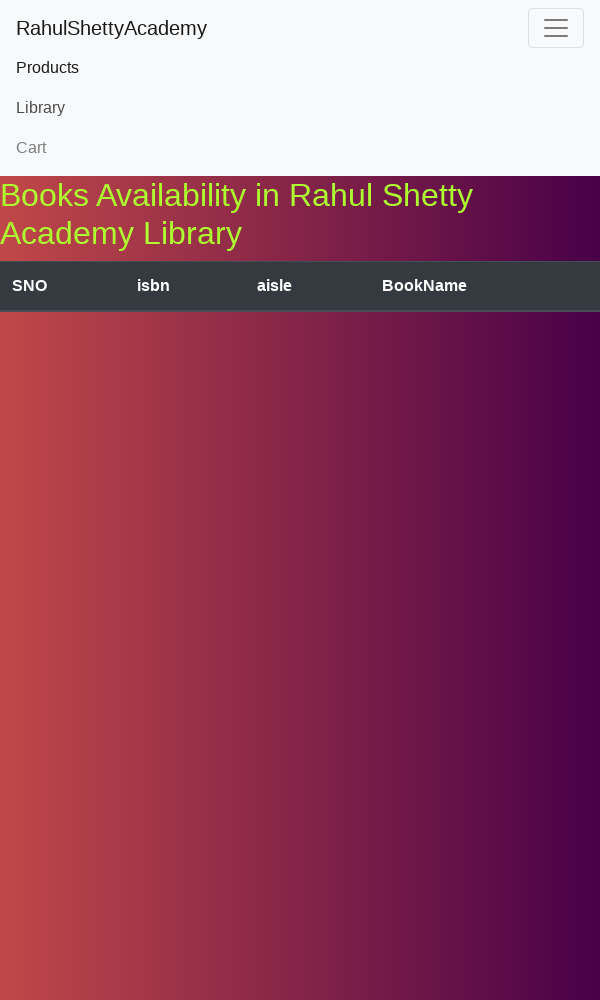

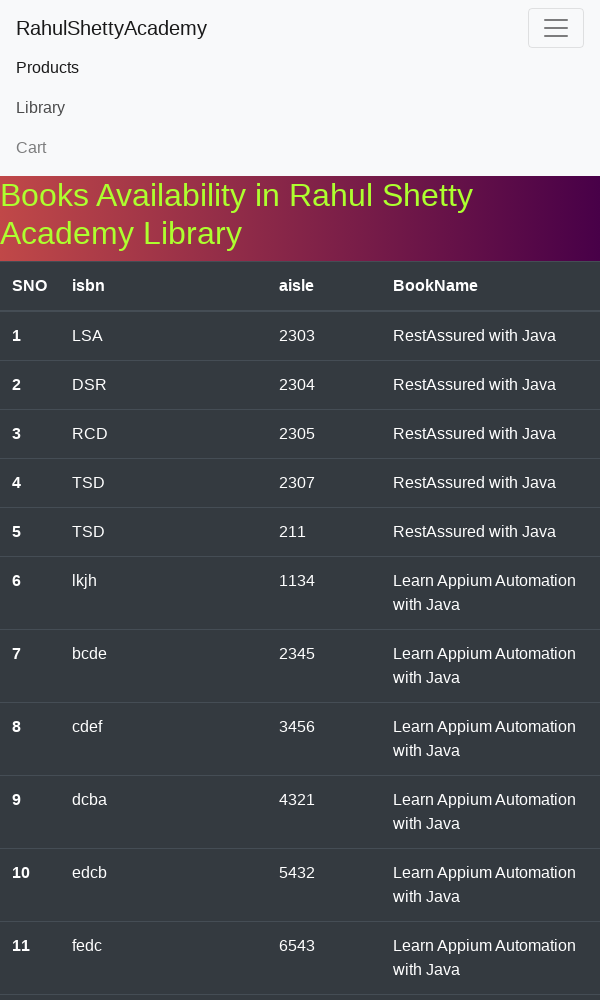